Tests right-click (context click) functionality on a link element and selects an option from the context menu using keyboard navigation

Starting URL: https://omayo.blogspot.com/

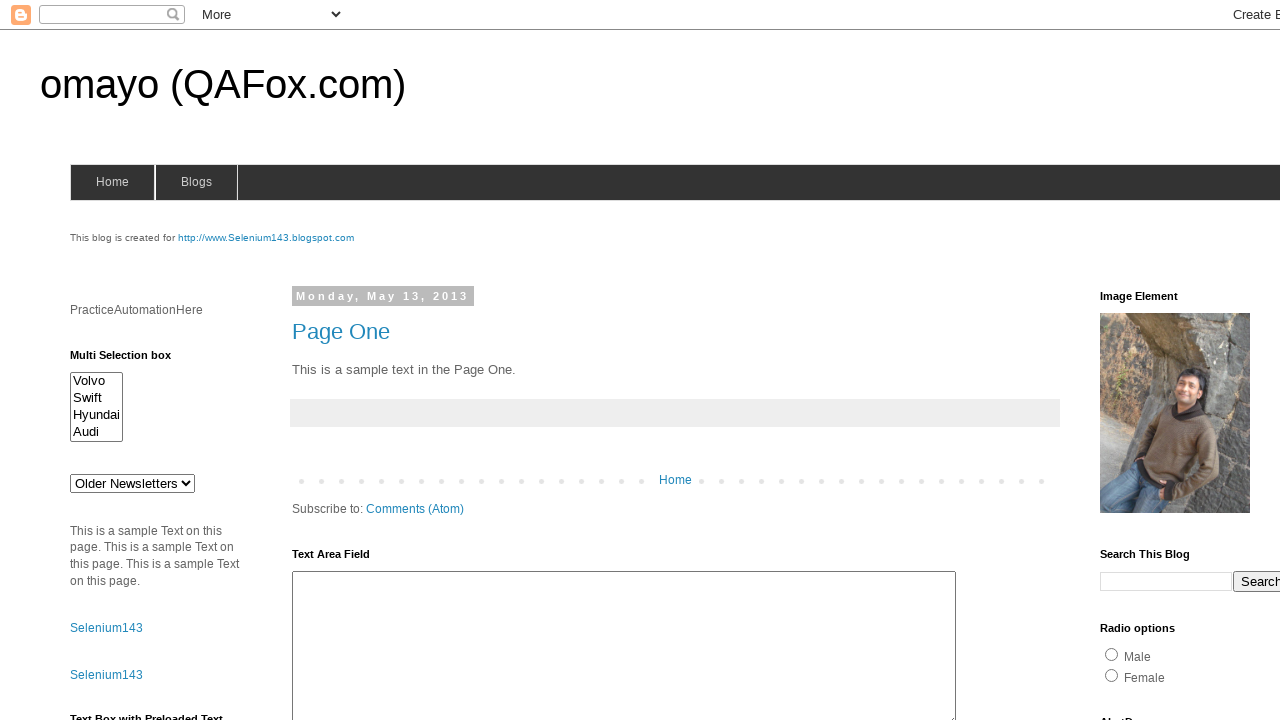

Located the compendium link element
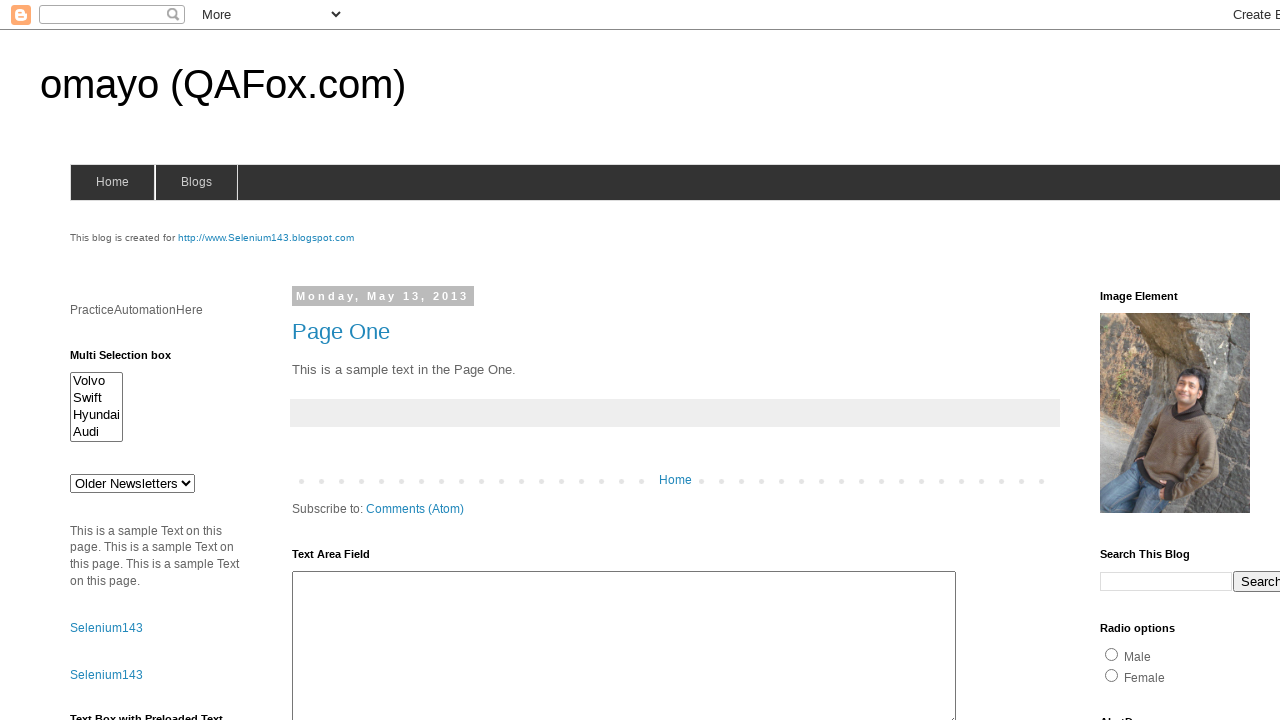

Right-clicked on the compendium link to open context menu at (1160, 360) on a[href='http://compendiumdev.co.uk/selenium/basic_web_page.html']
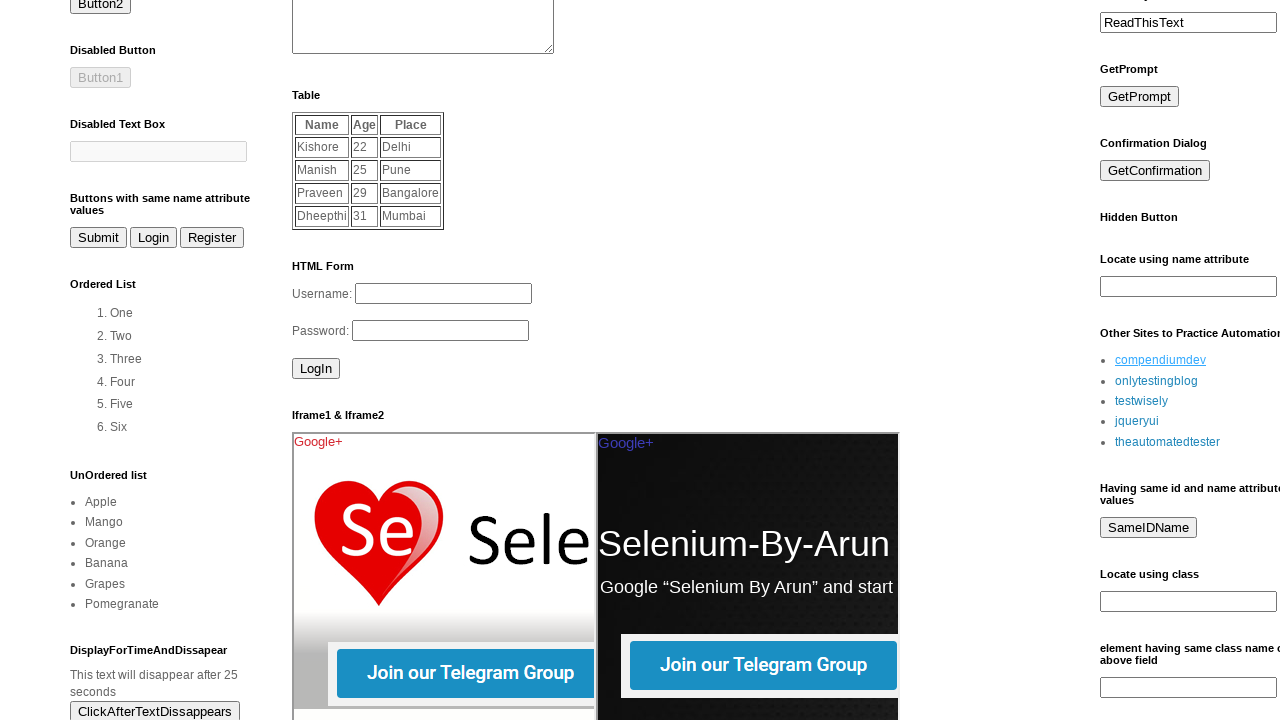

Pressed ArrowDown to navigate context menu
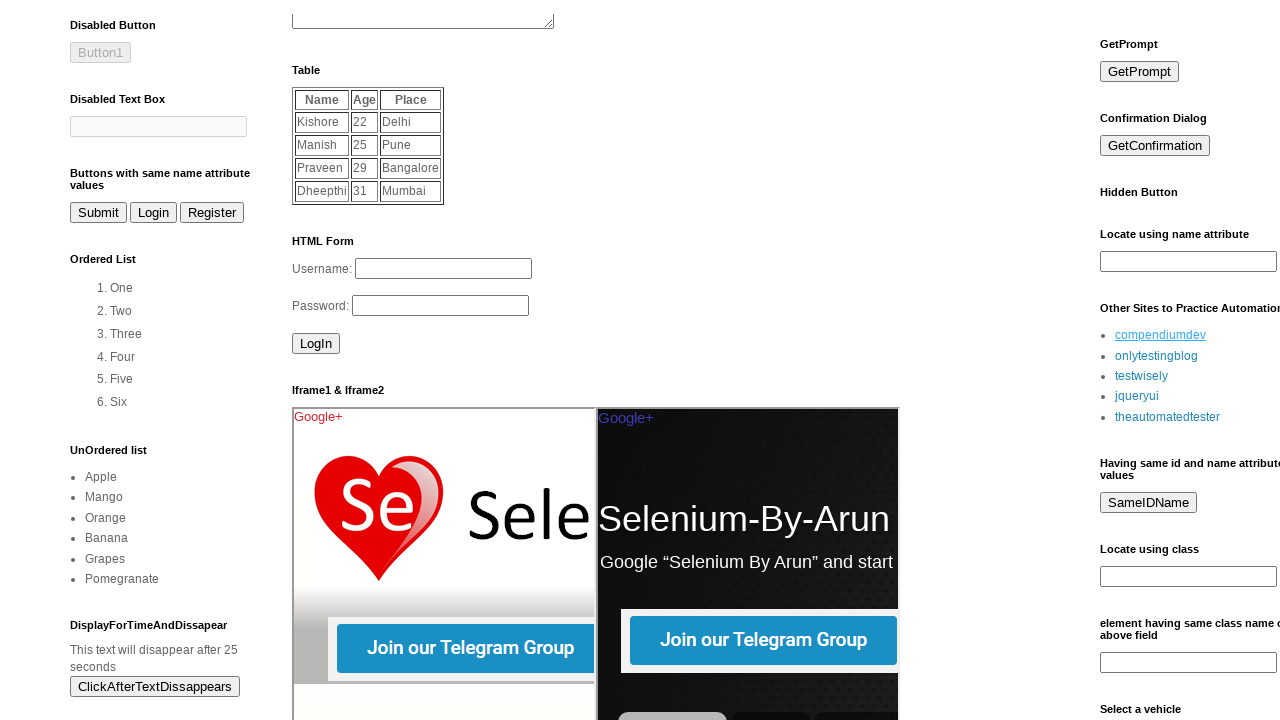

Pressed Enter to select the context menu option
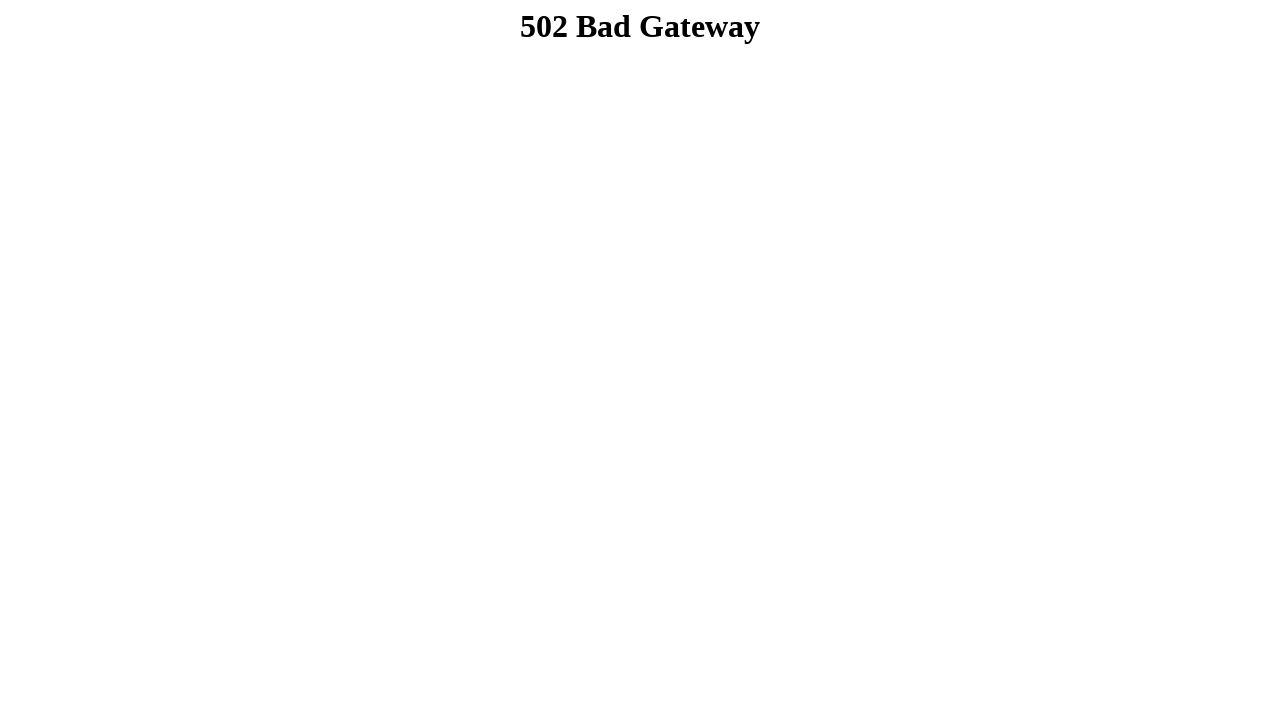

Waited 1000ms for navigation or action to complete
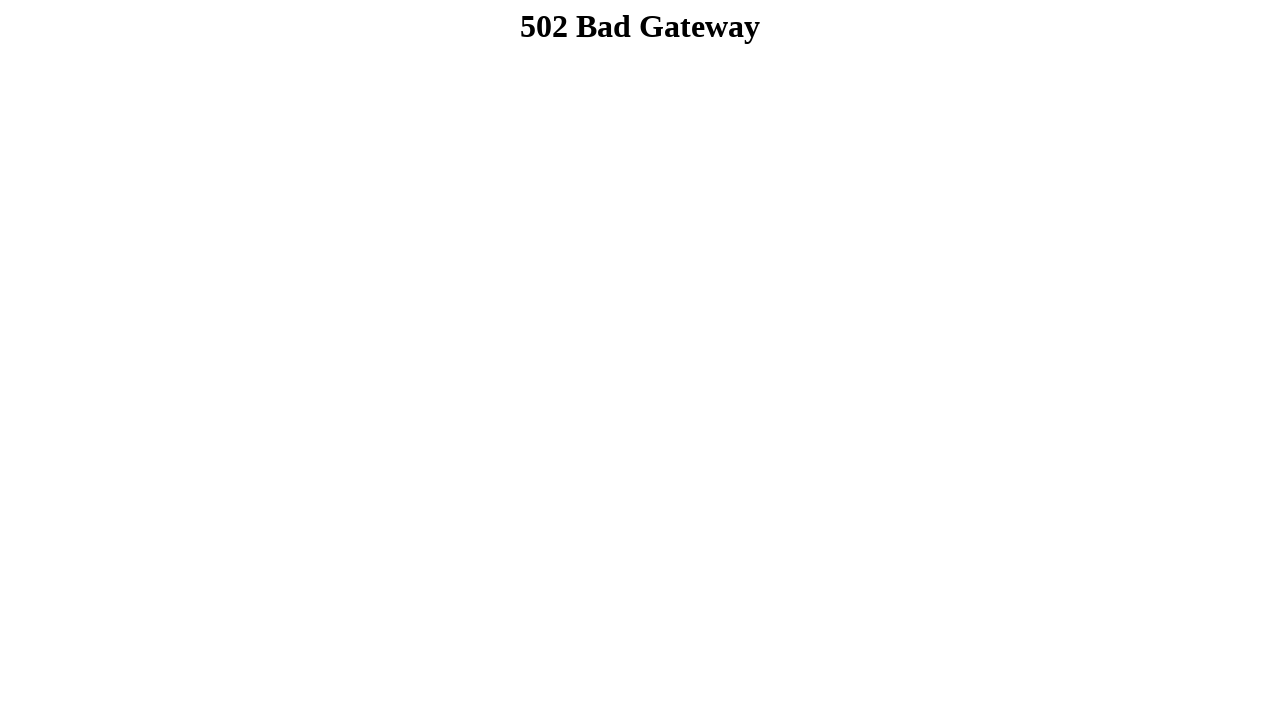

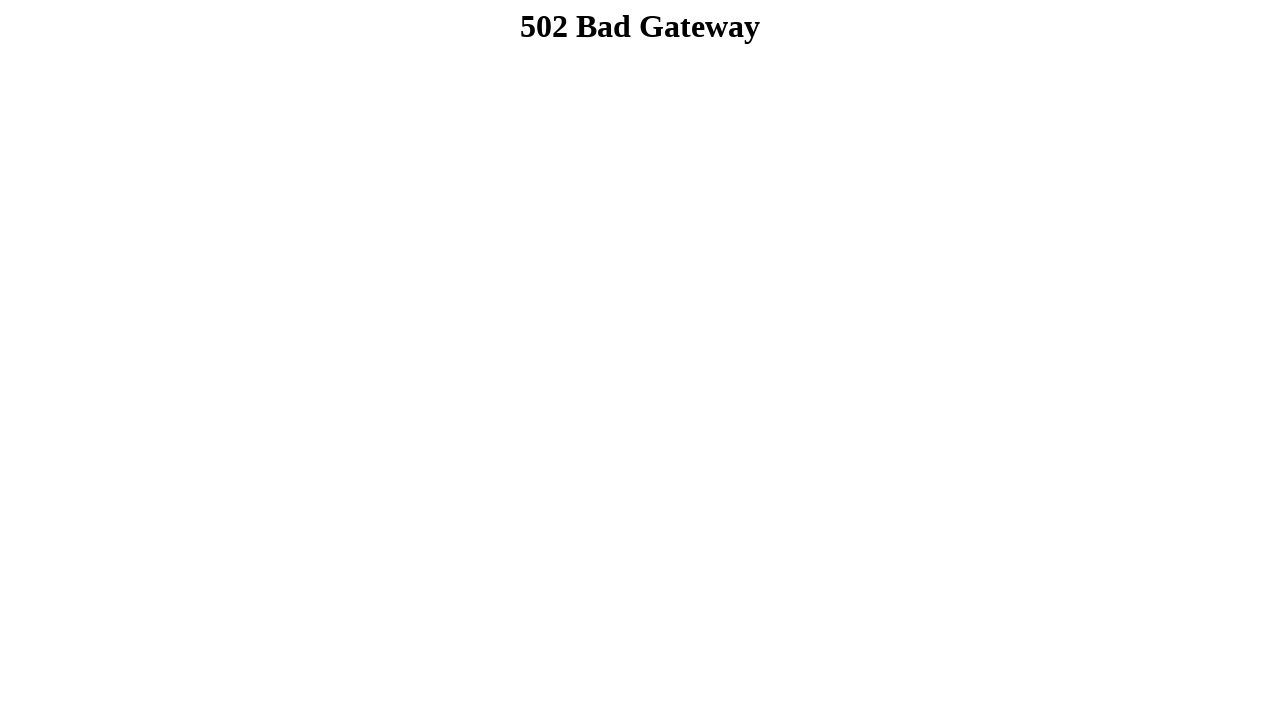